Tests login form validation by submitting empty username field and verifying the error message is displayed

Starting URL: https://www.saucedemo.com/

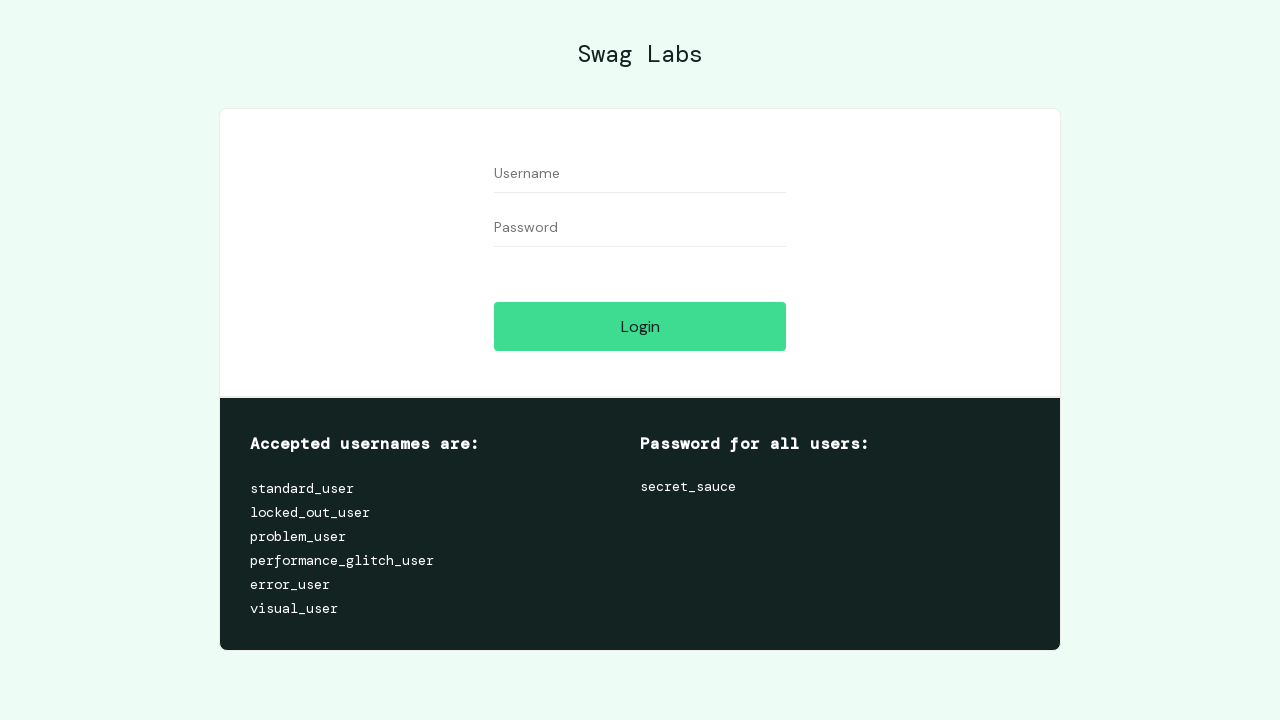

Navigated to Sauce Demo login page
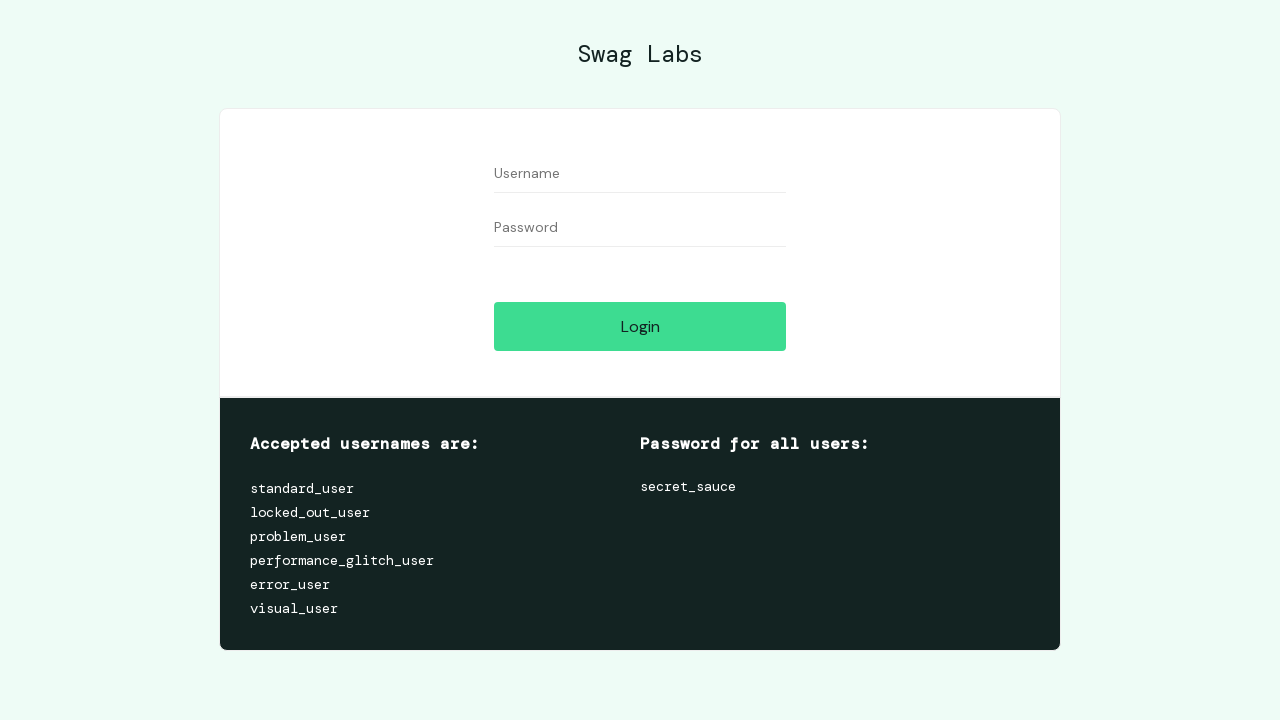

Left username field empty on #user-name
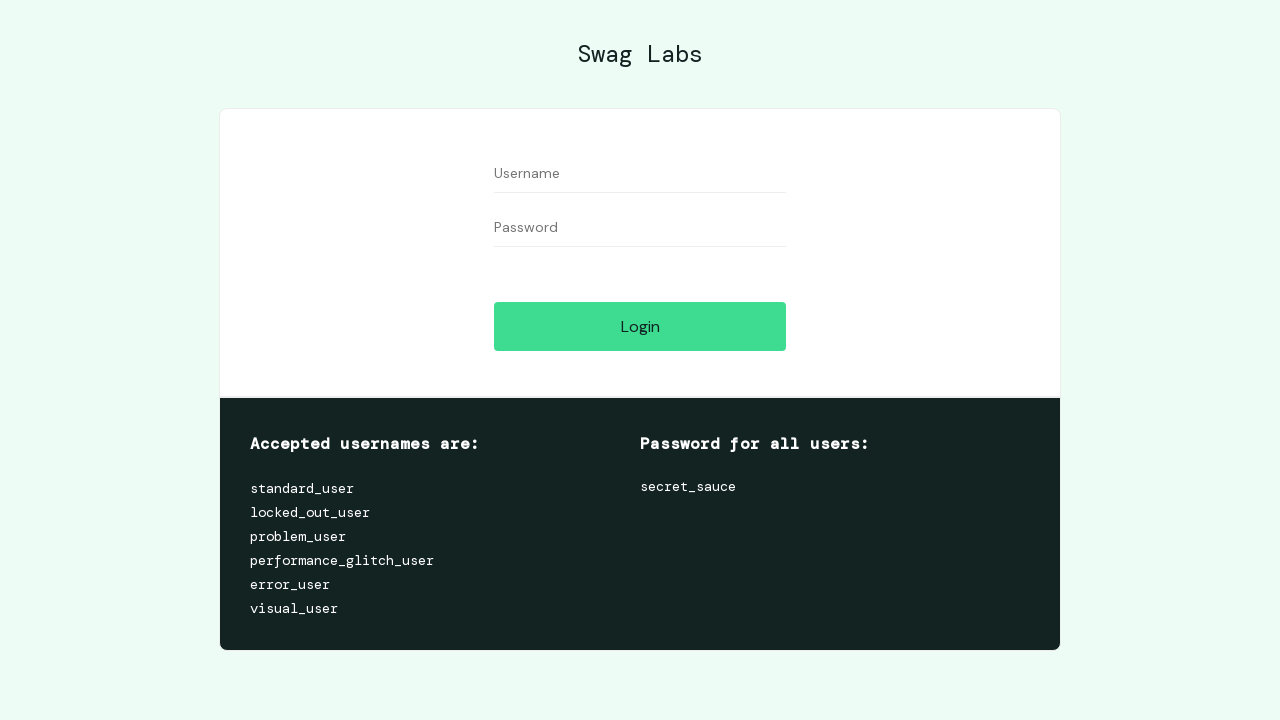

Filled password field with 'secret_sauce' on #password
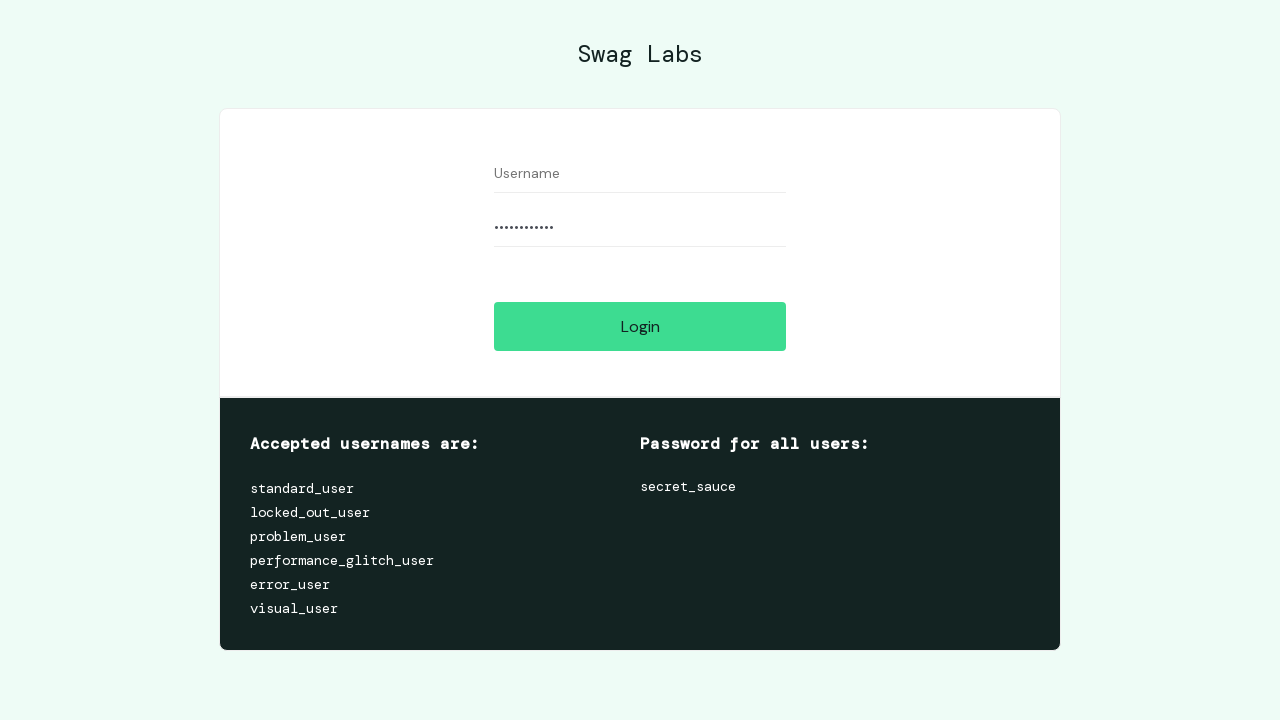

Clicked login button to submit form at (640, 326) on #login-button
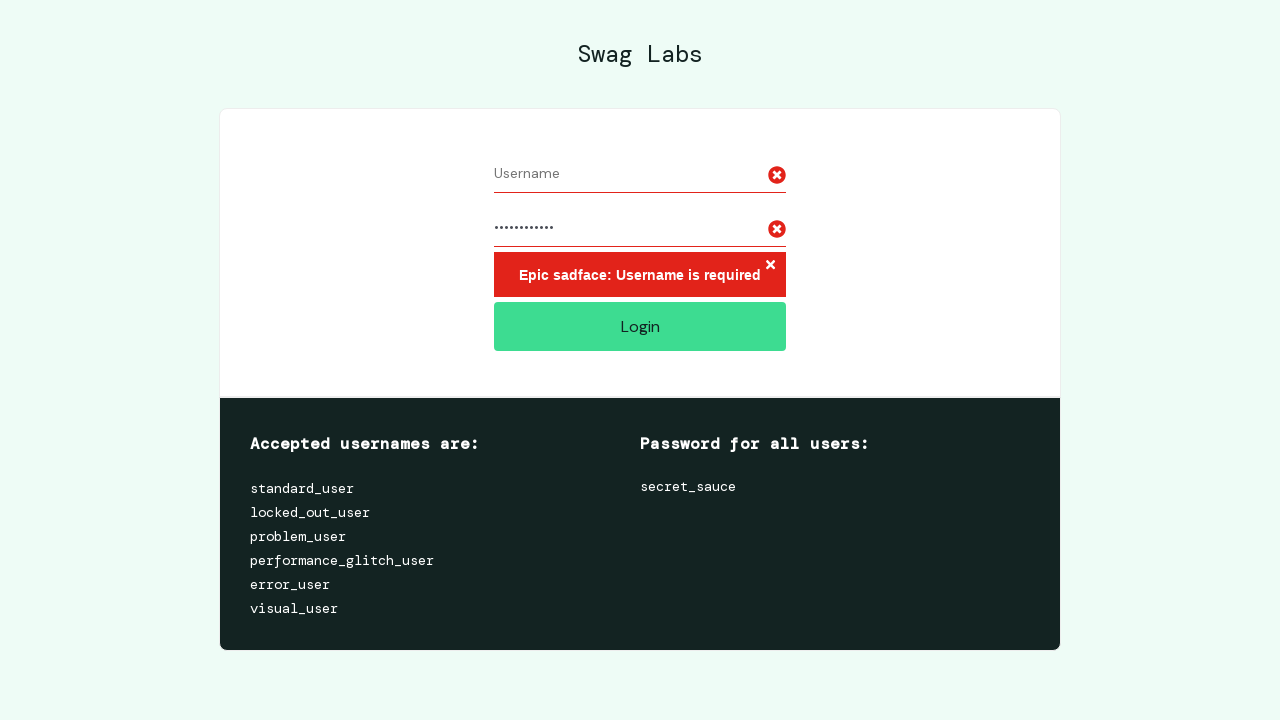

Error message appeared on page
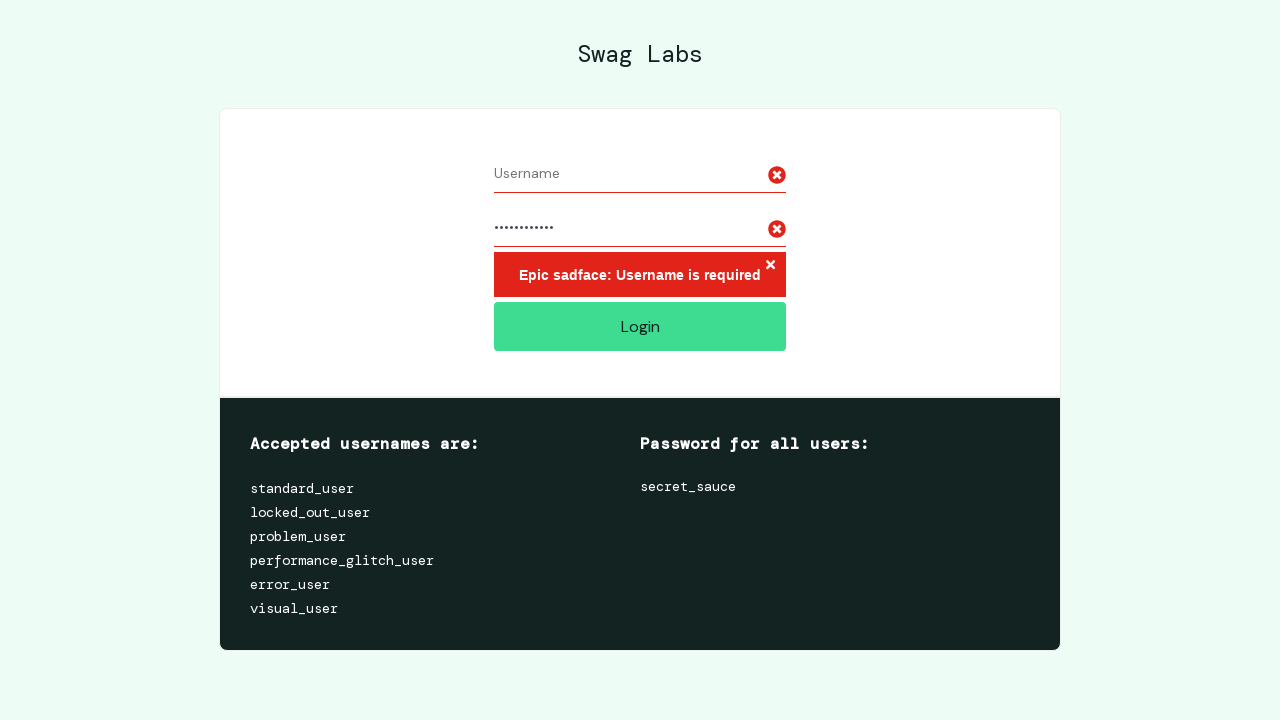

Retrieved error message text: 'Epic sadface: Username is required'
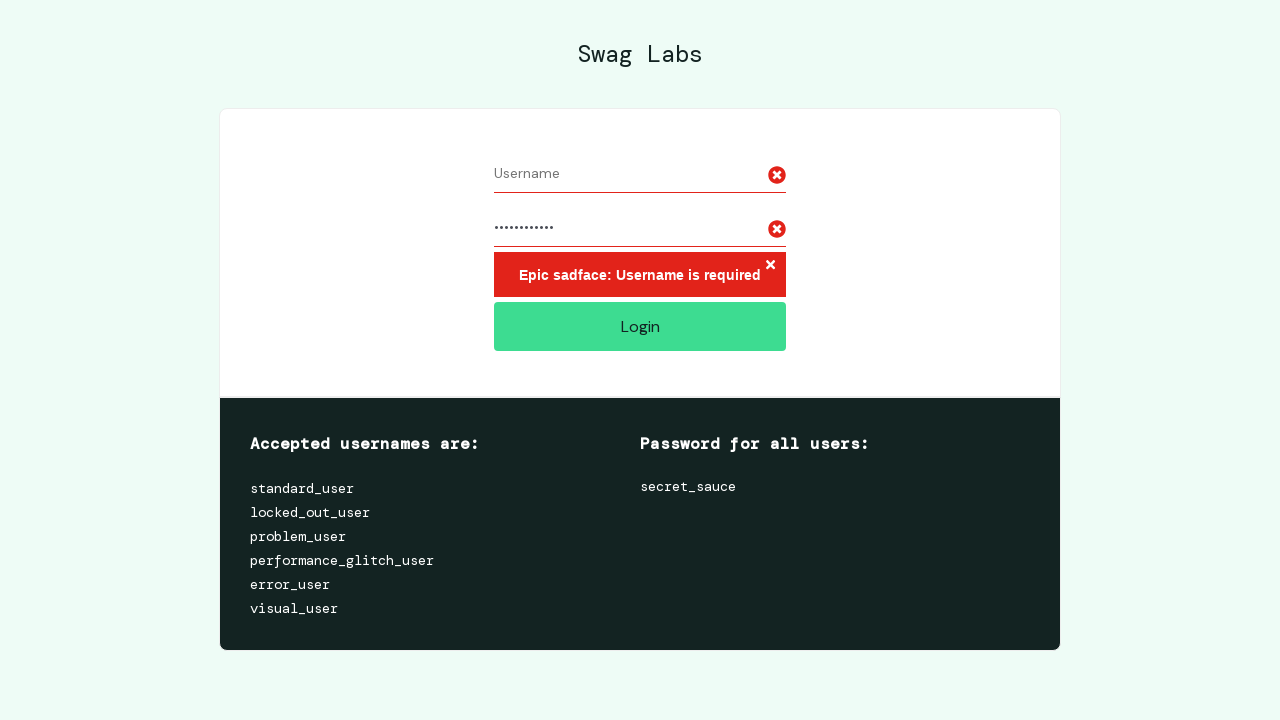

Verified error message matches expected text: 'Epic sadface: Username is required'
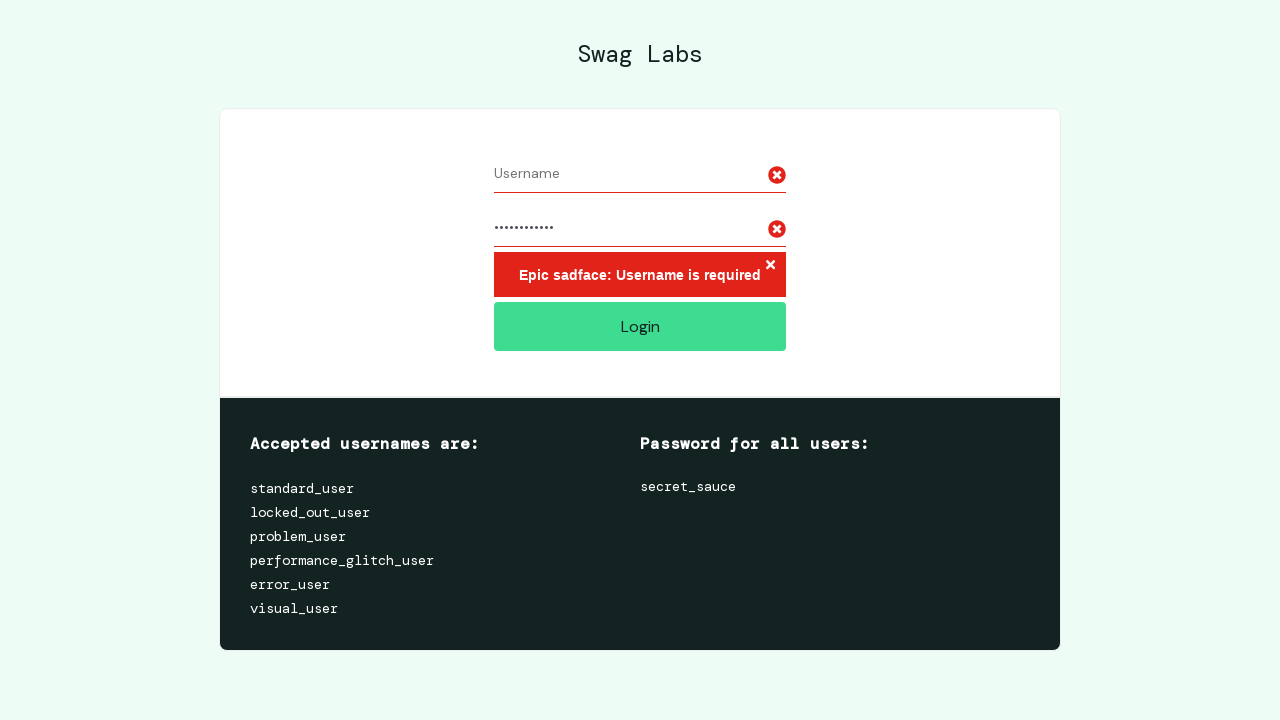

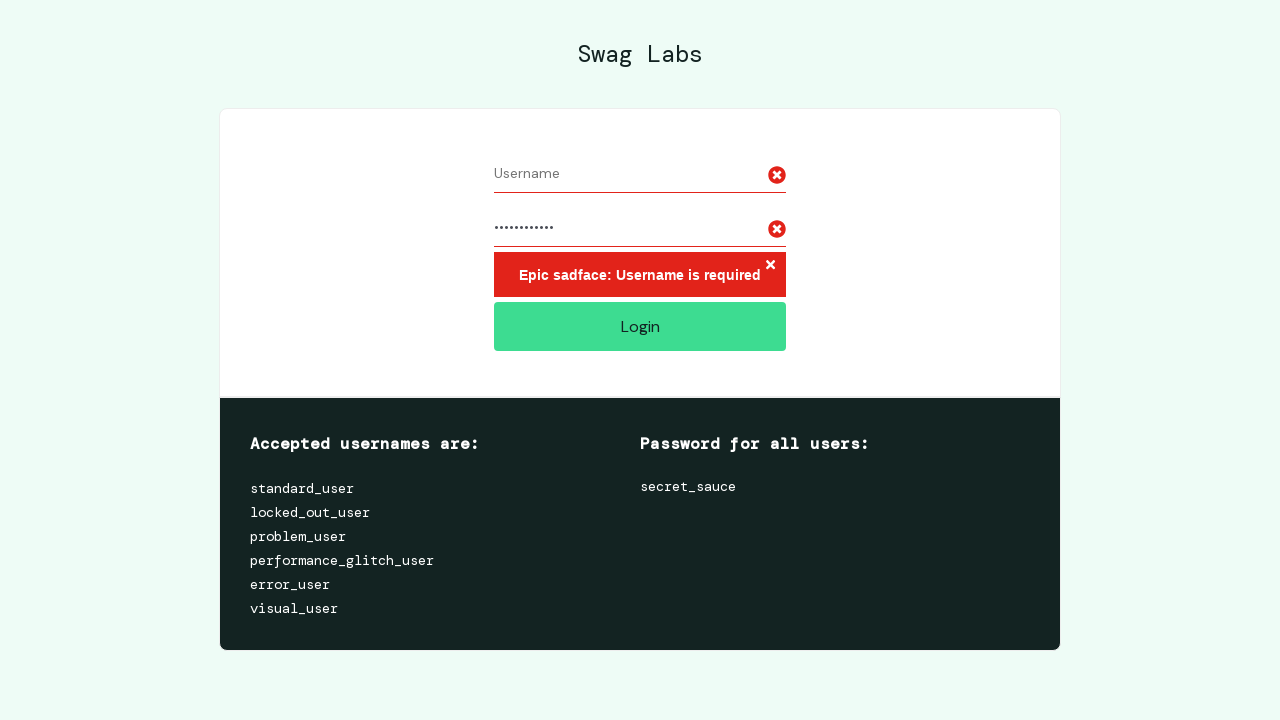